Tests dynamic controls on a webpage by clicking the Remove button and waiting for elements to appear

Starting URL: http://the-internet.herokuapp.com/dynamic_controls

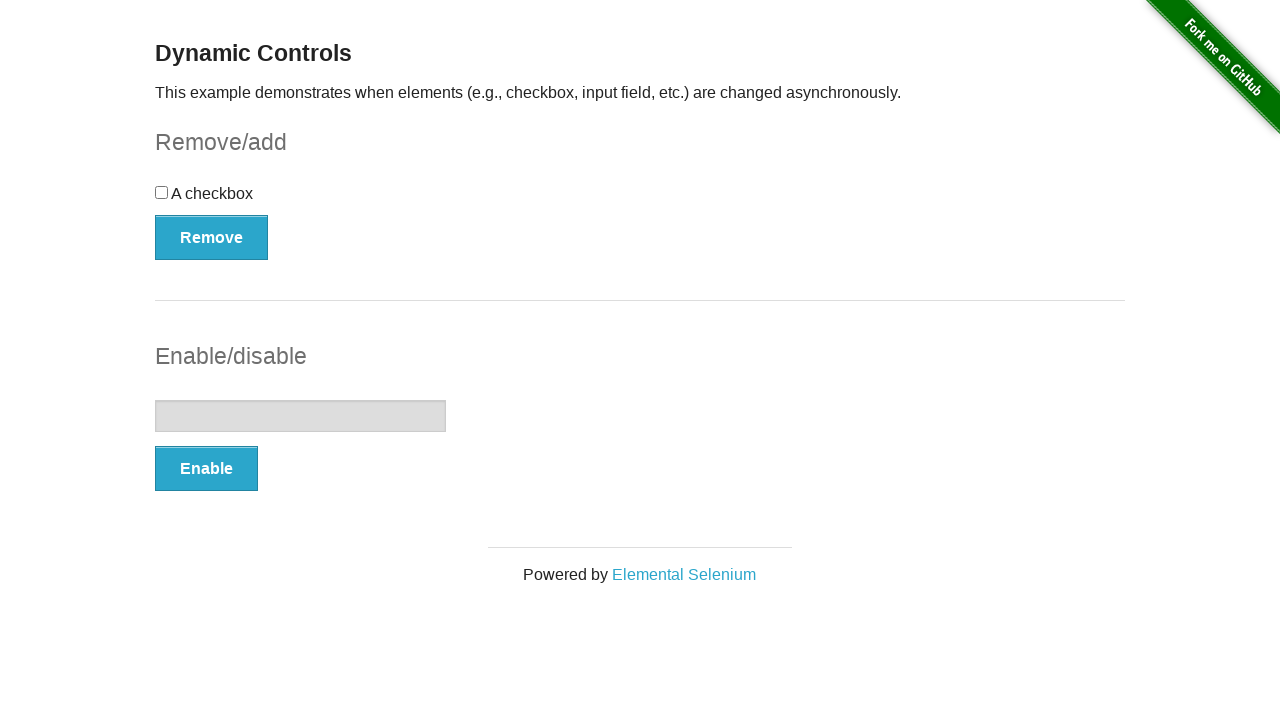

Navigated to dynamic controls webpage
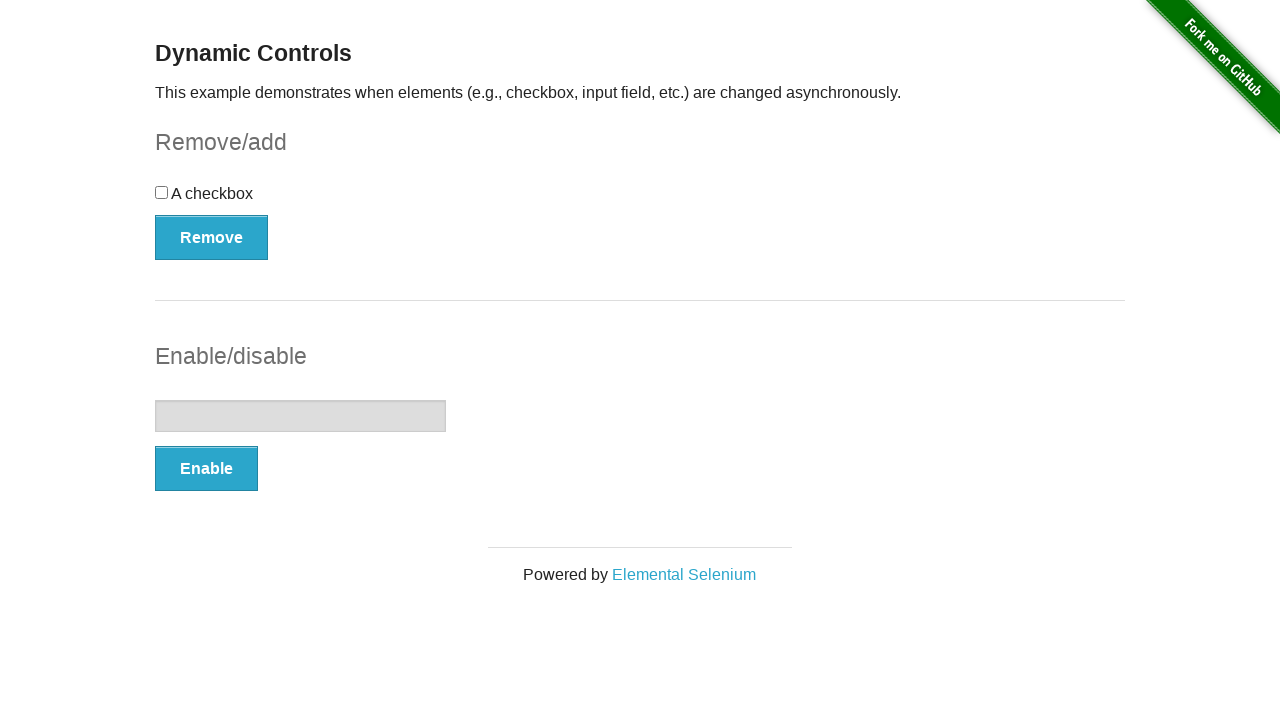

Clicked the Remove button at (212, 237) on xpath=//*[.='Remove']
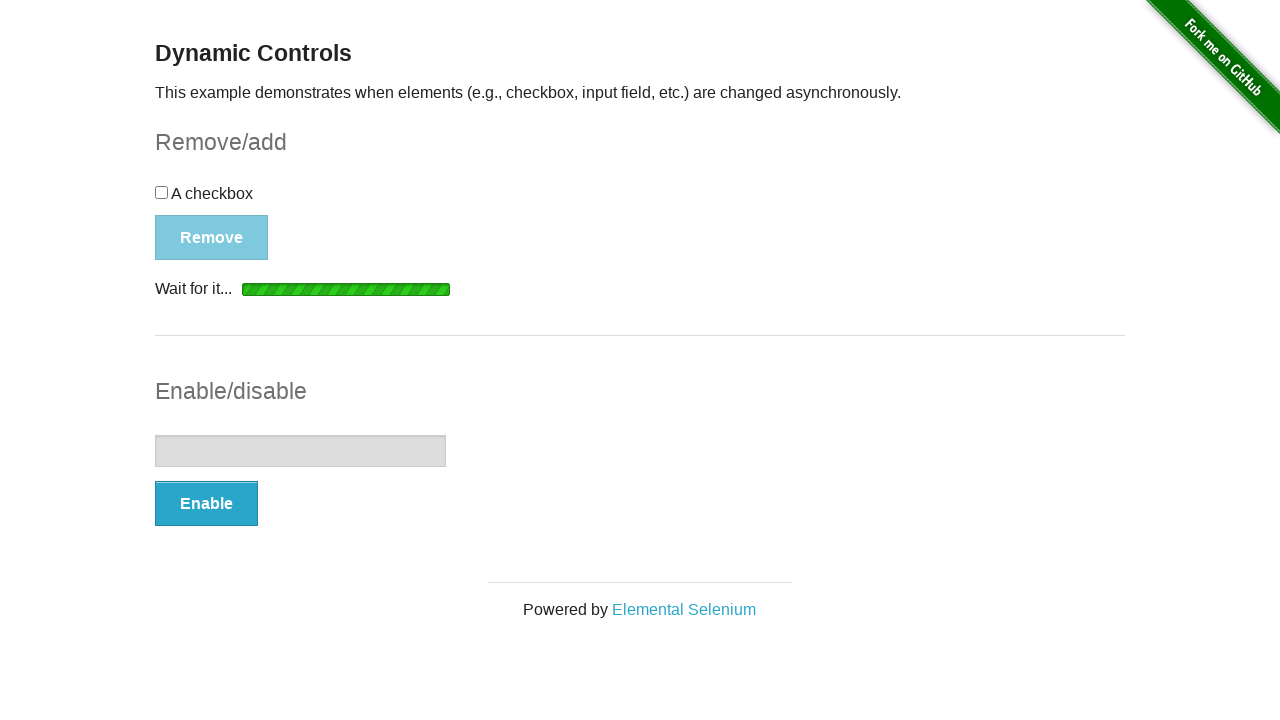

Waited for Add button to appear after element removal
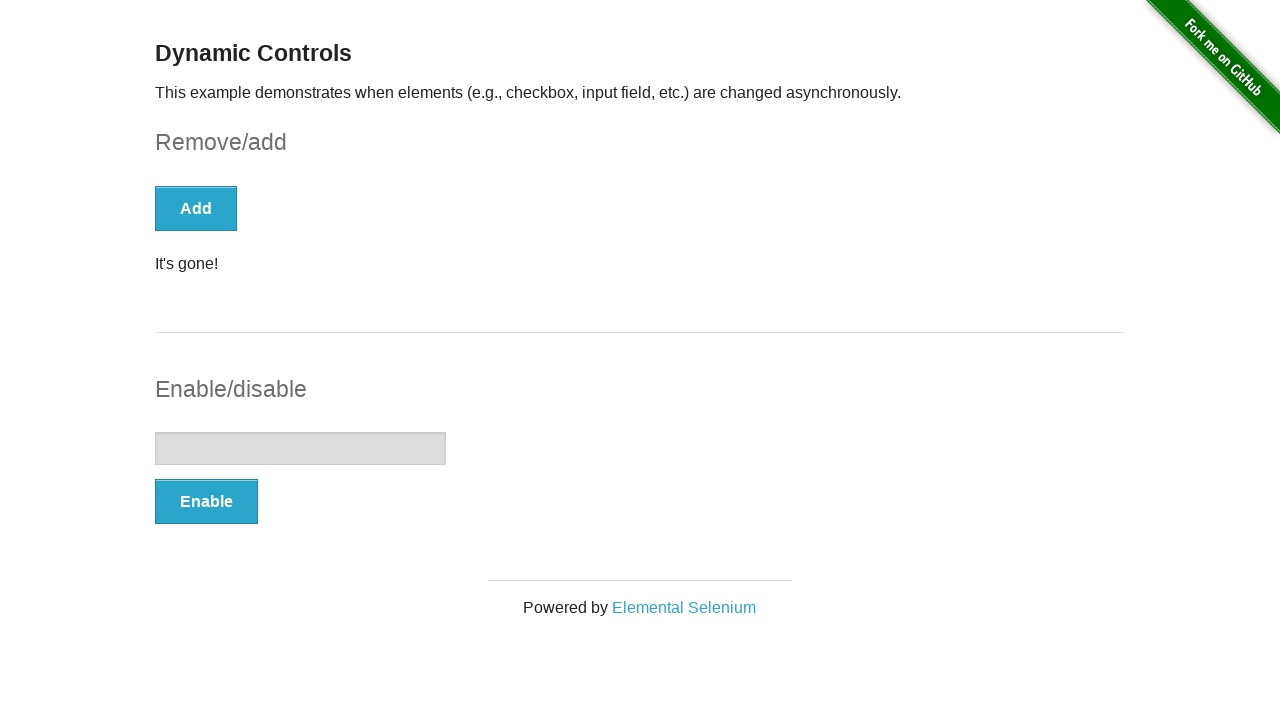

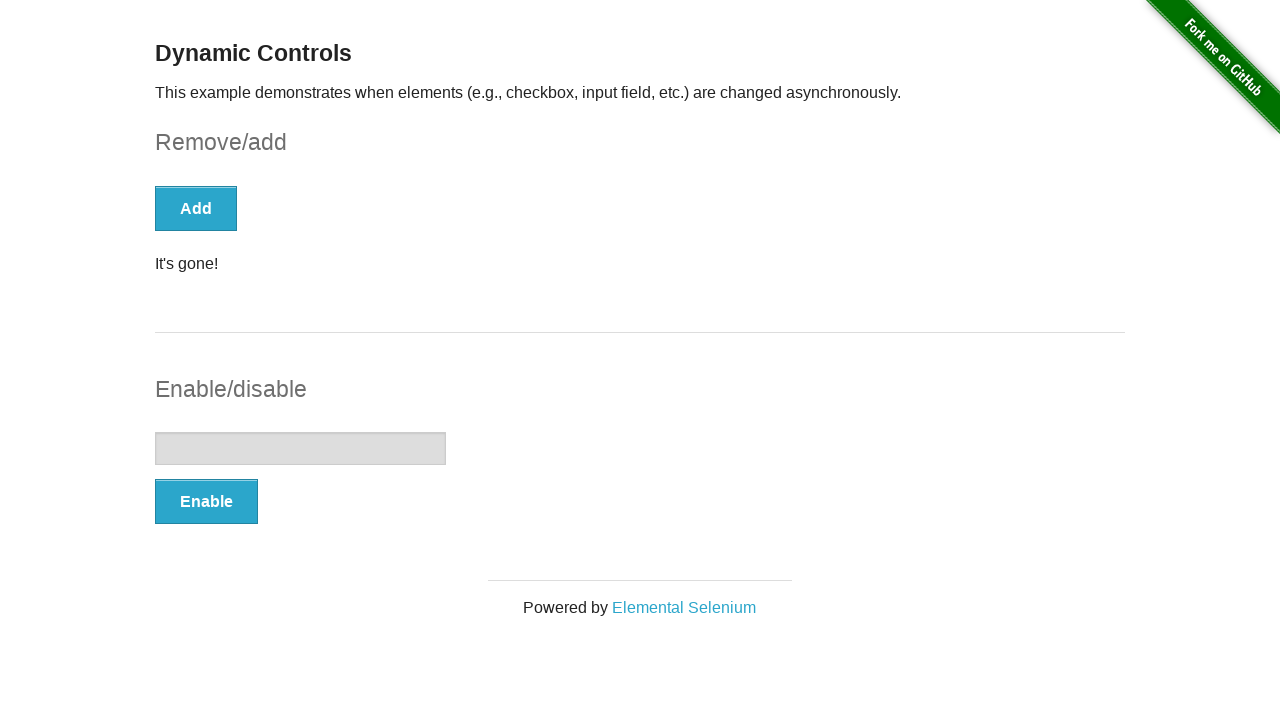